Tests working with multiple browser windows by clicking a link that opens a new window, then switching between the original and new window using window handles (first/last approach)

Starting URL: http://the-internet.herokuapp.com/windows

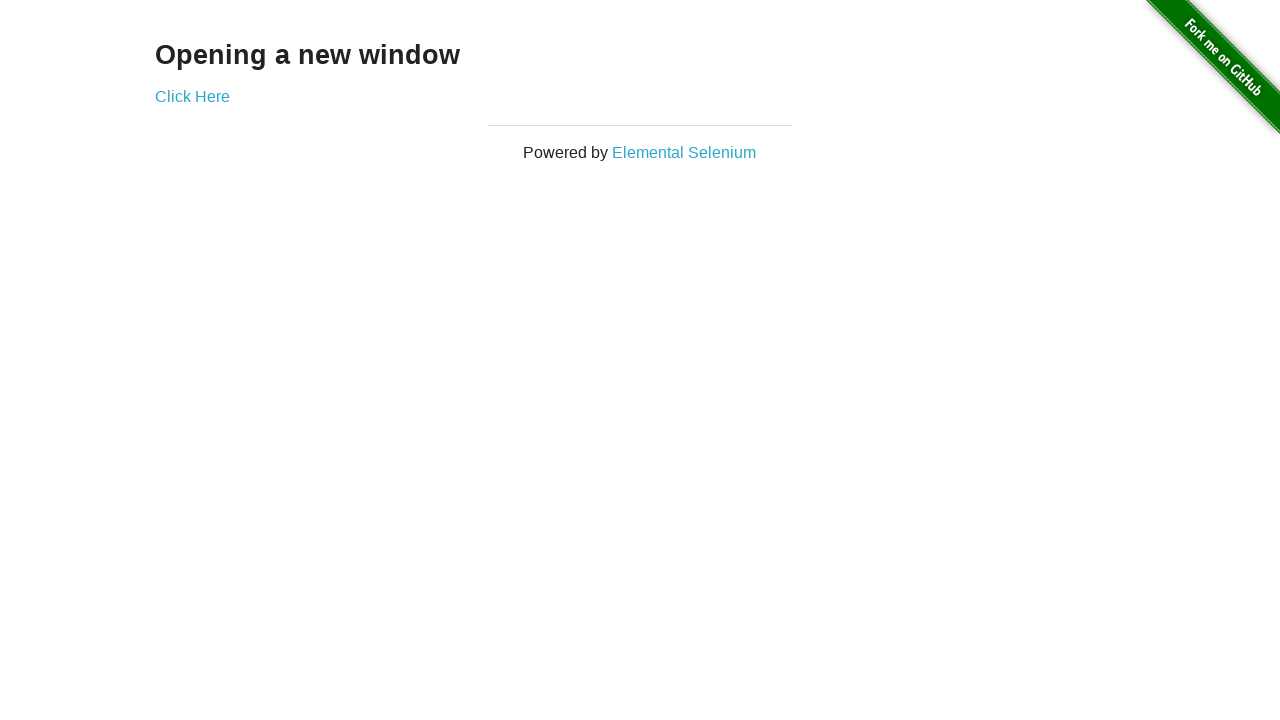

Clicked link to open new window at (192, 96) on .example a
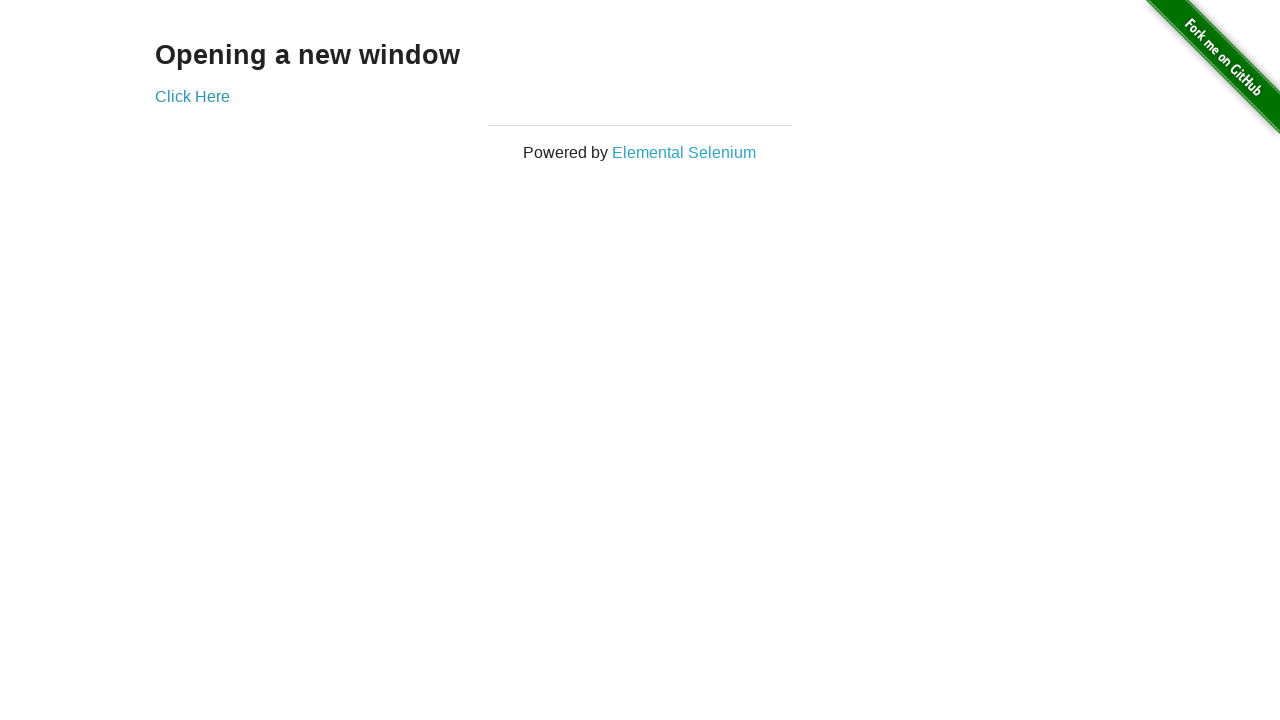

Waited for new window to open
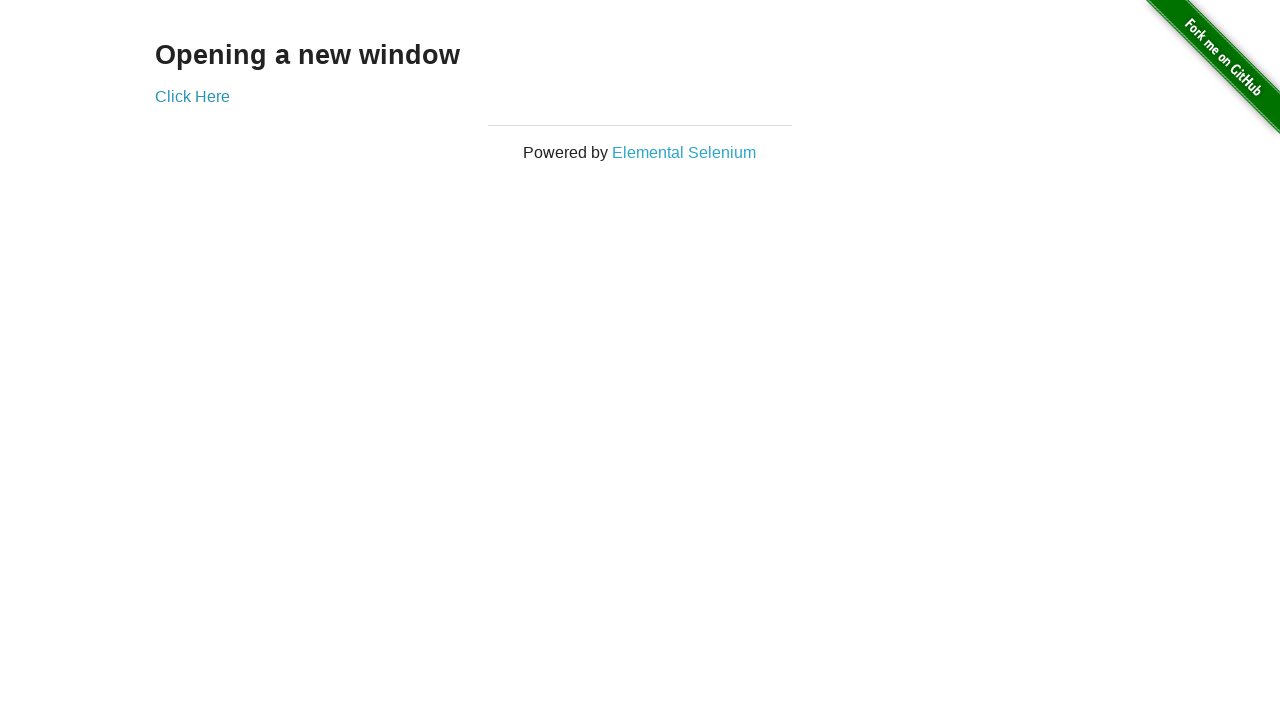

Retrieved all pages from context
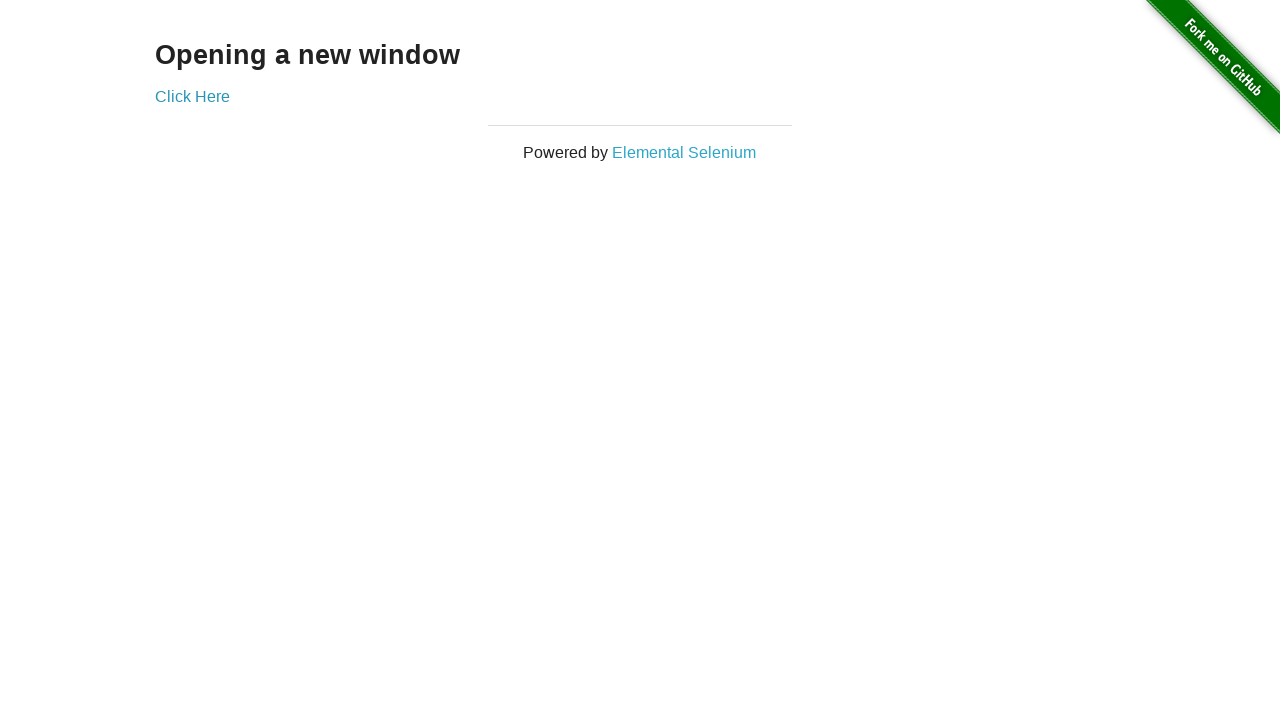

Selected first window (original)
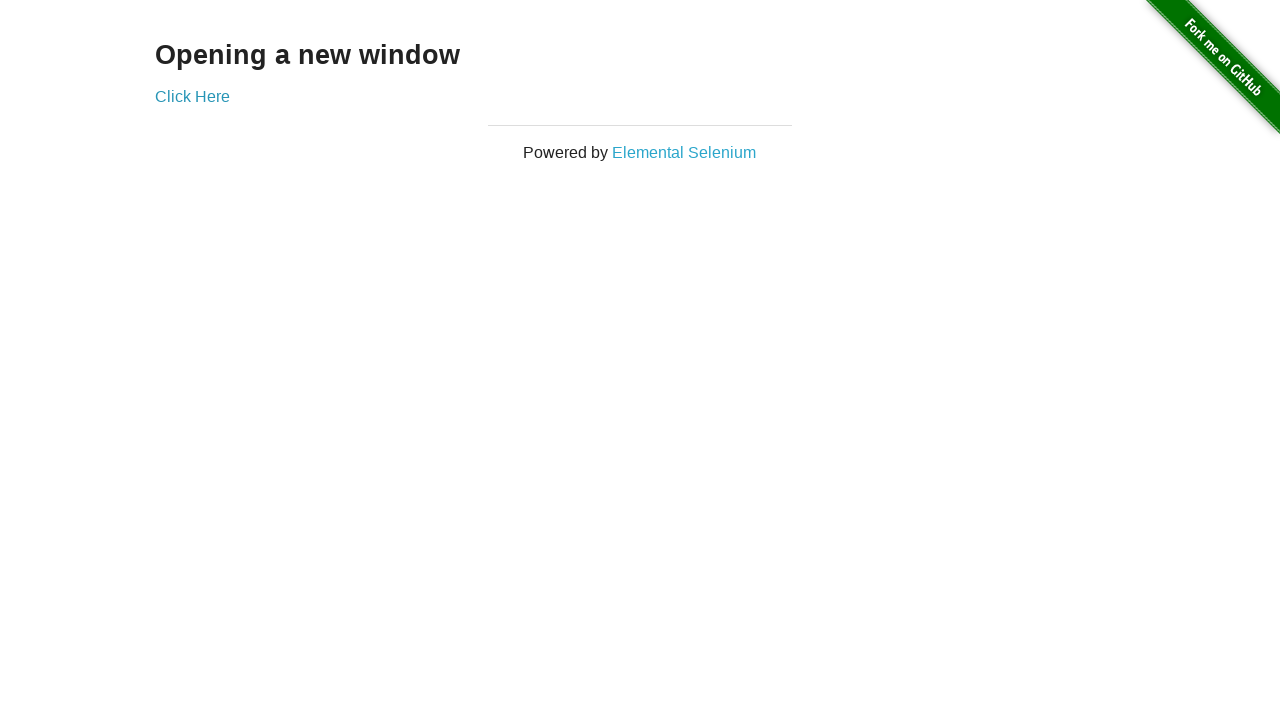

Verified first window title is not 'New Window'
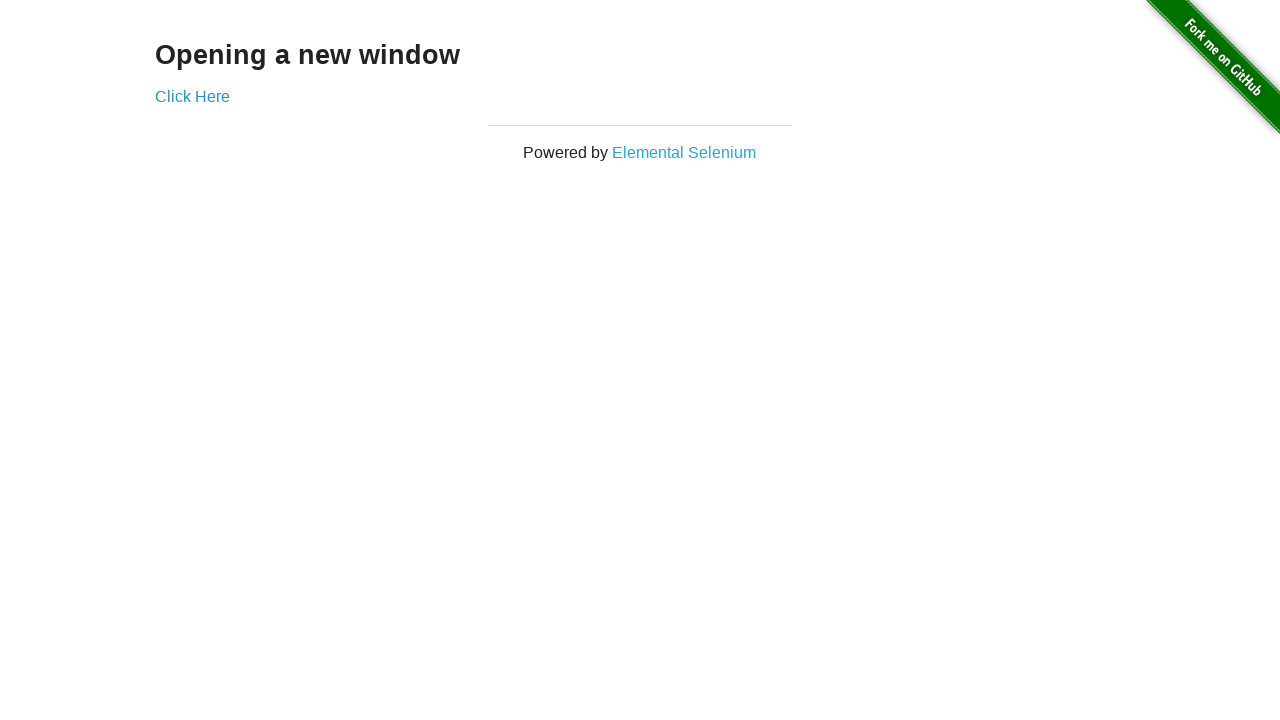

Selected new window (last in list)
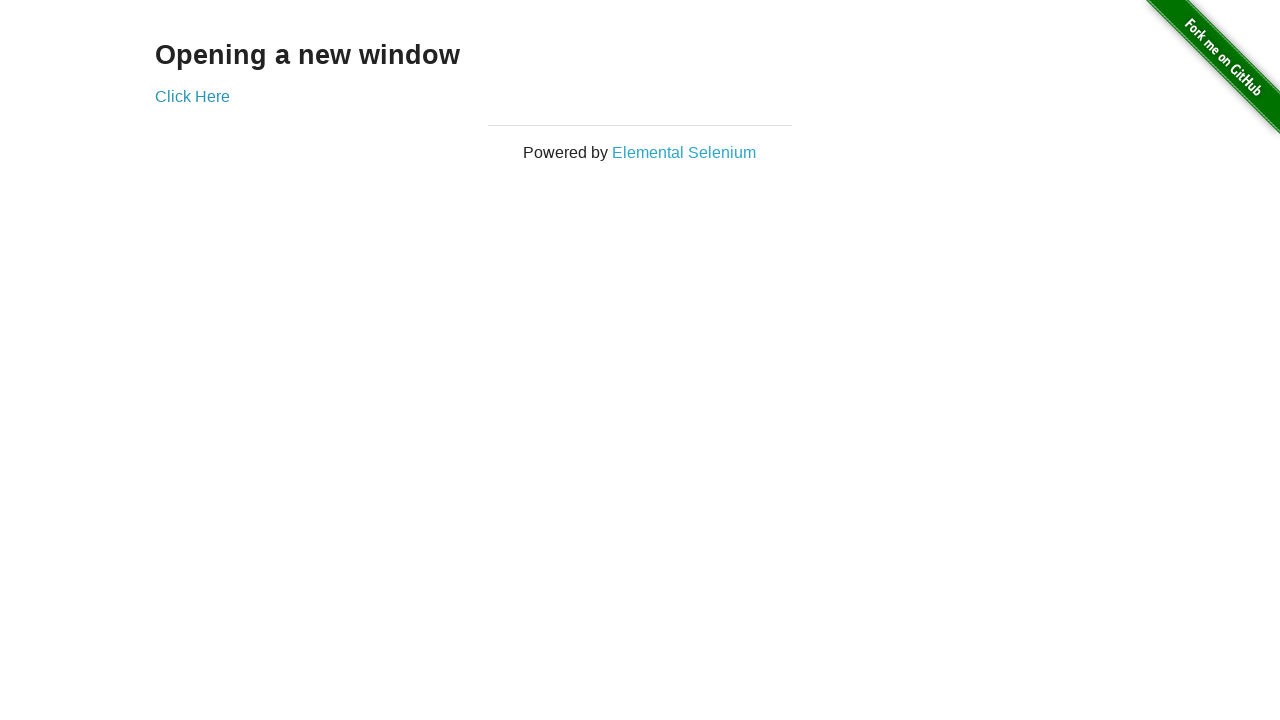

Brought new window to front
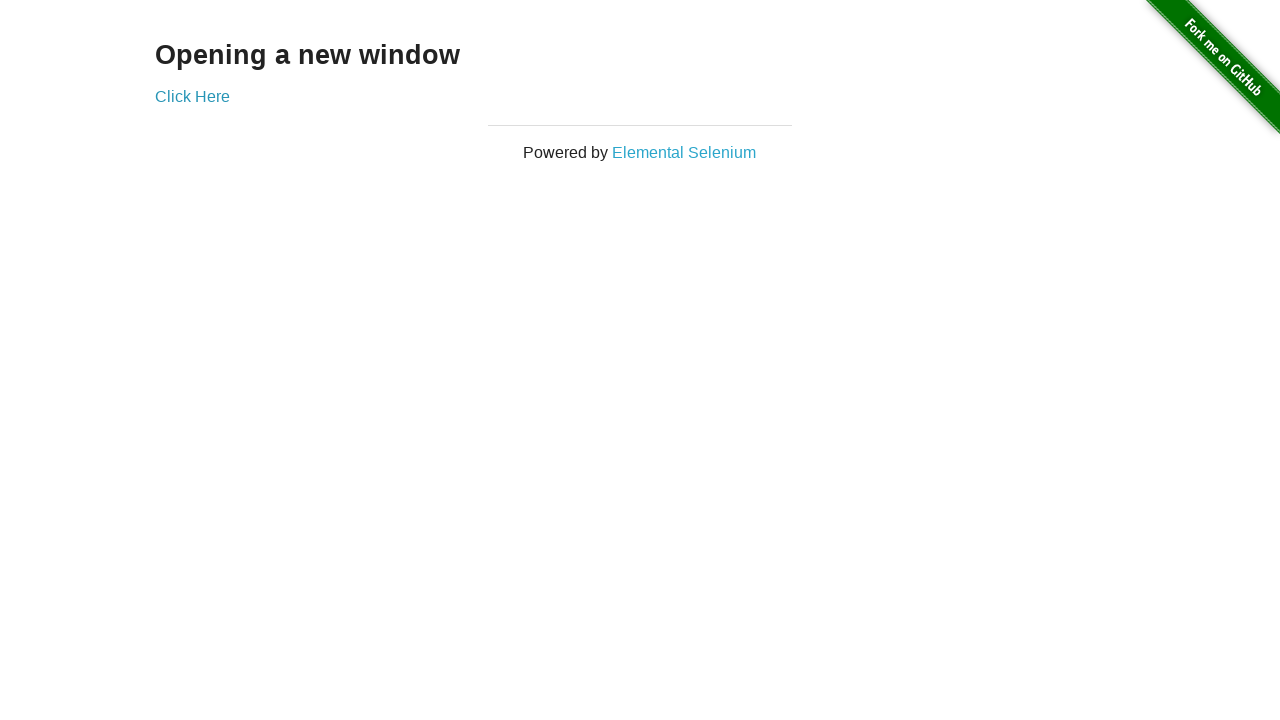

Verified new window title is 'New Window'
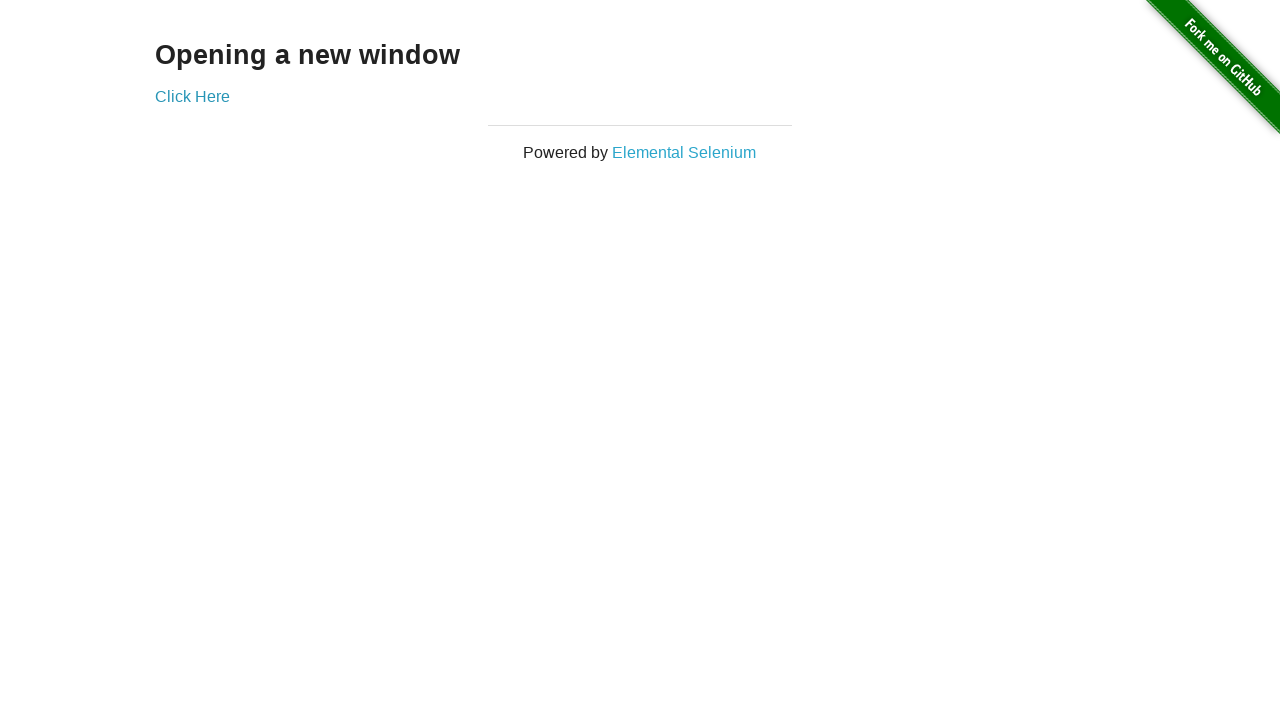

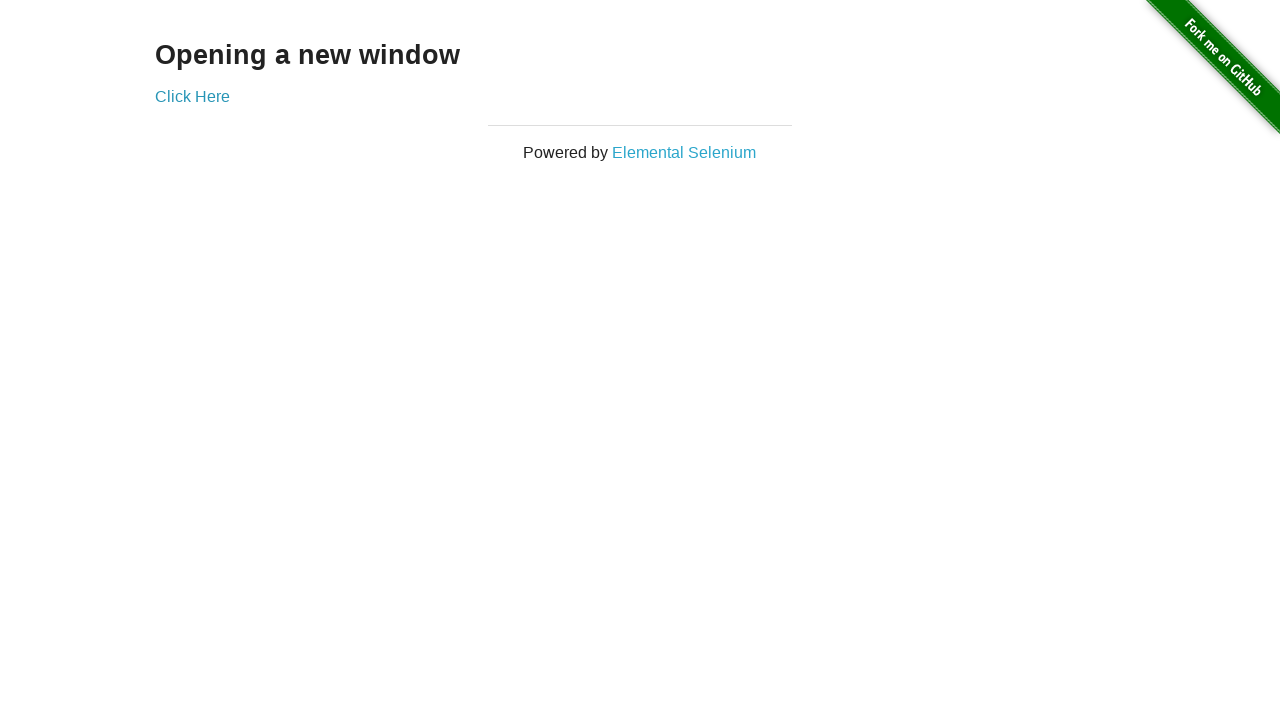